Tests the complete flight booking flow on BlazeDemo: selecting departure and destination cities, choosing a flight, filling in passenger and payment details, and completing the purchase.

Starting URL: https://blazedemo.com/

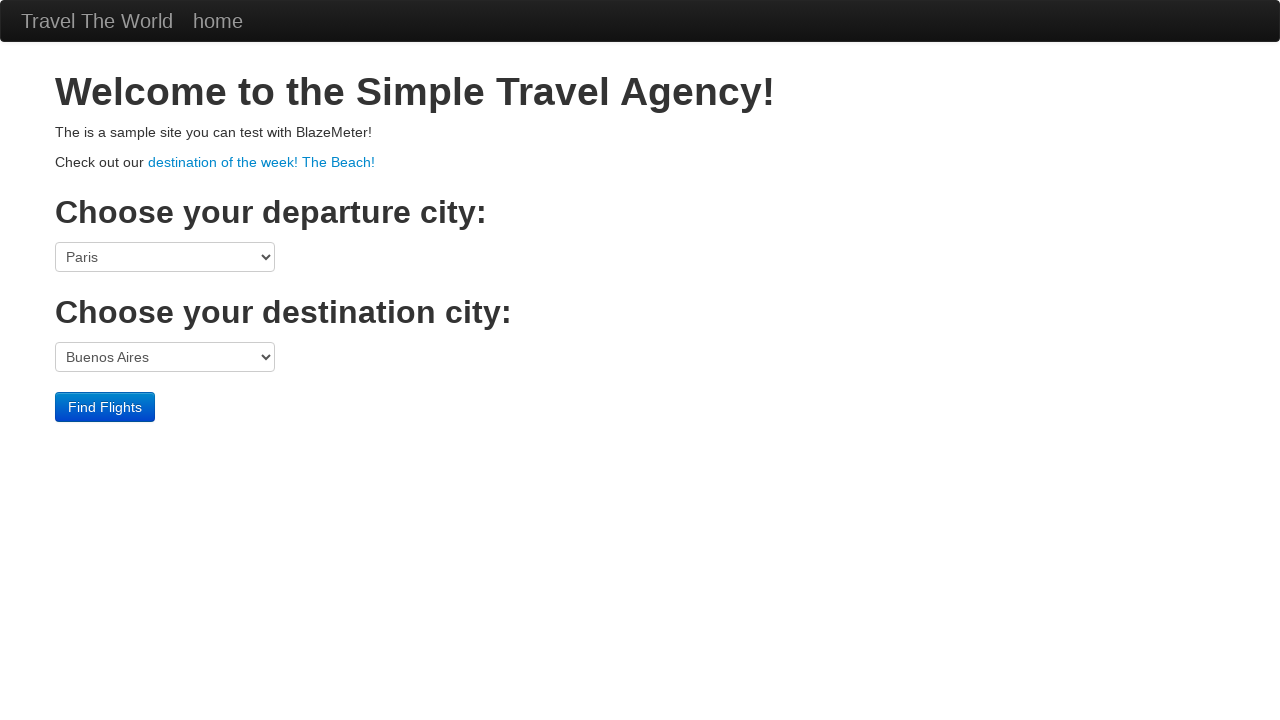

Clicked departure city dropdown at (165, 257) on select[name='fromPort']
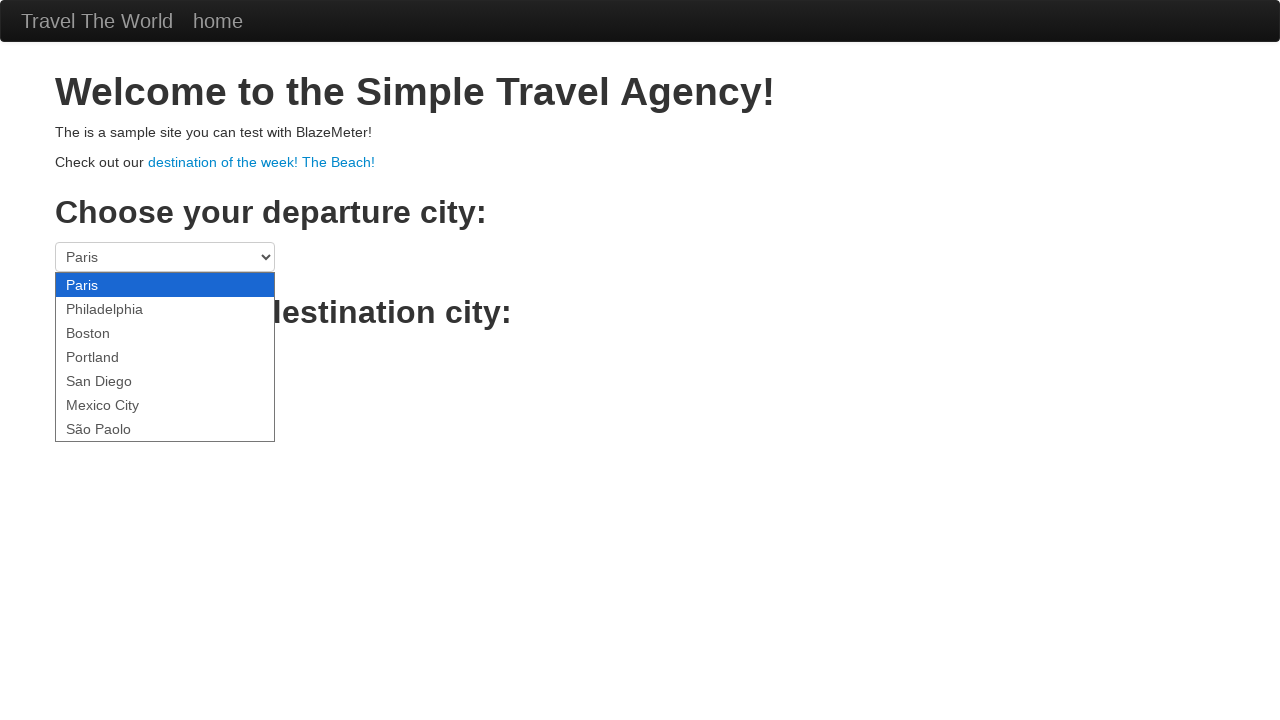

Selected Philadelphia as departure city on select[name='fromPort']
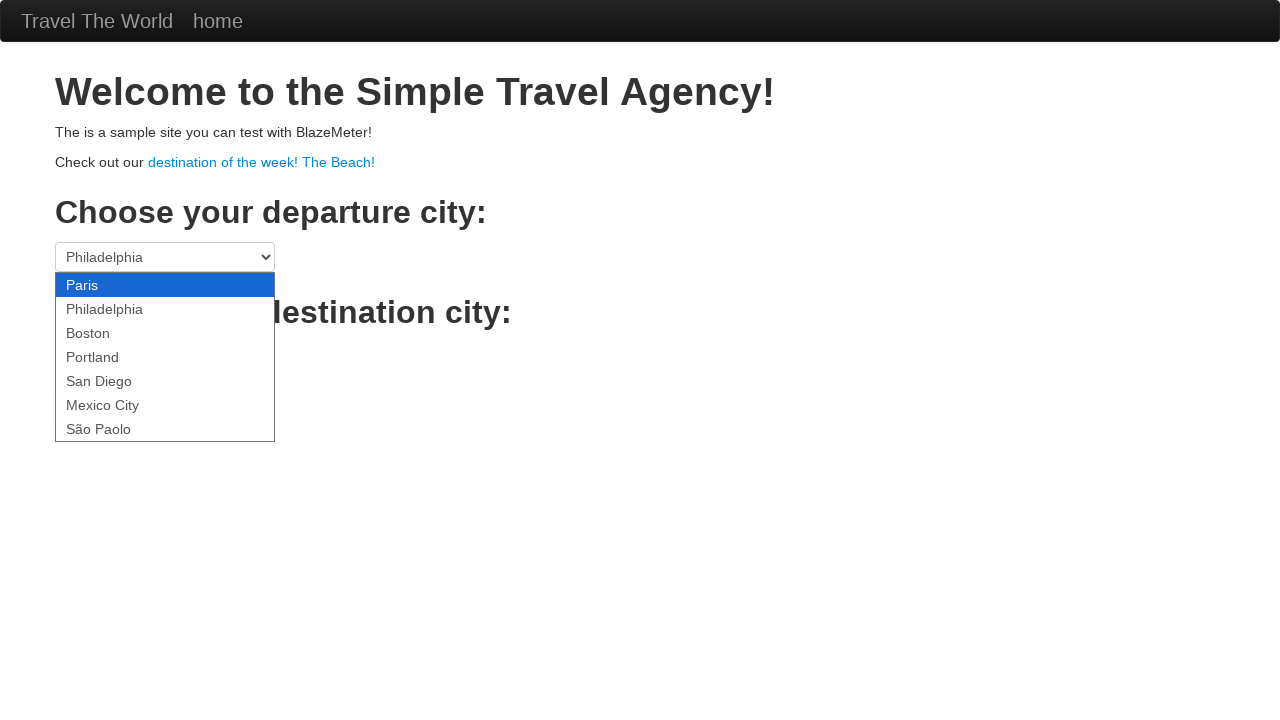

Clicked destination city dropdown at (165, 357) on select[name='toPort']
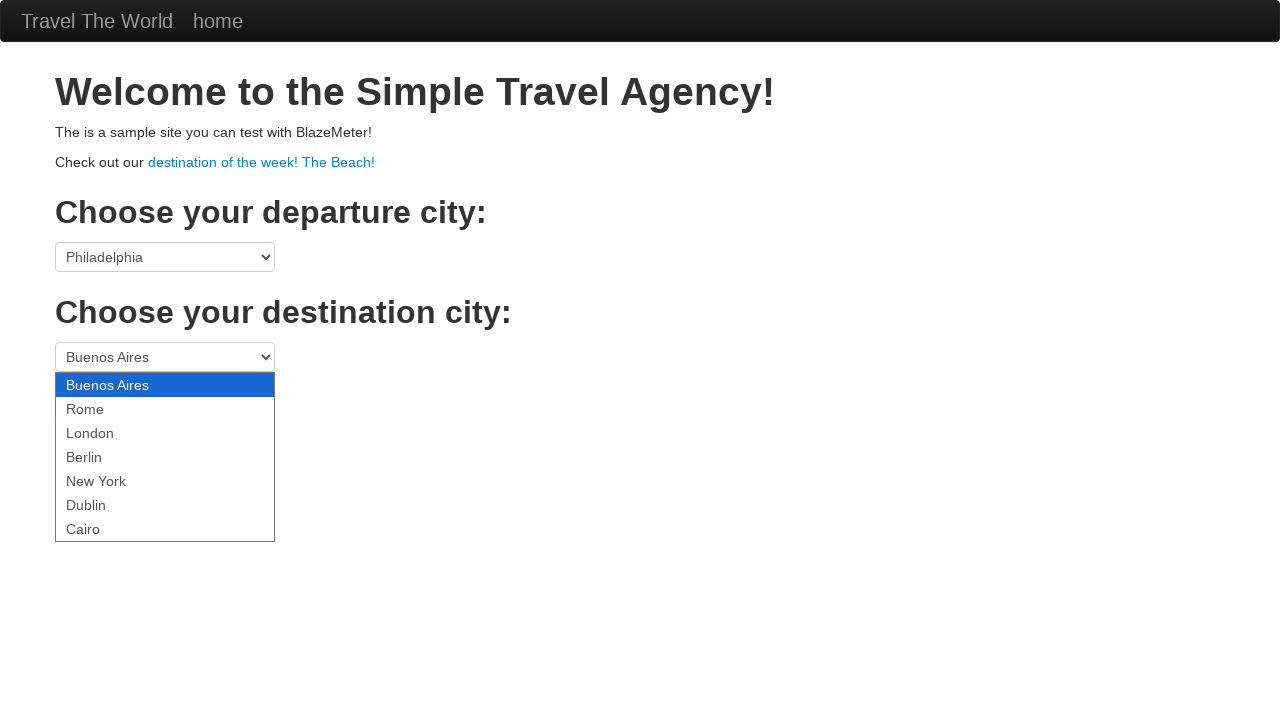

Selected New York as destination city on select[name='toPort']
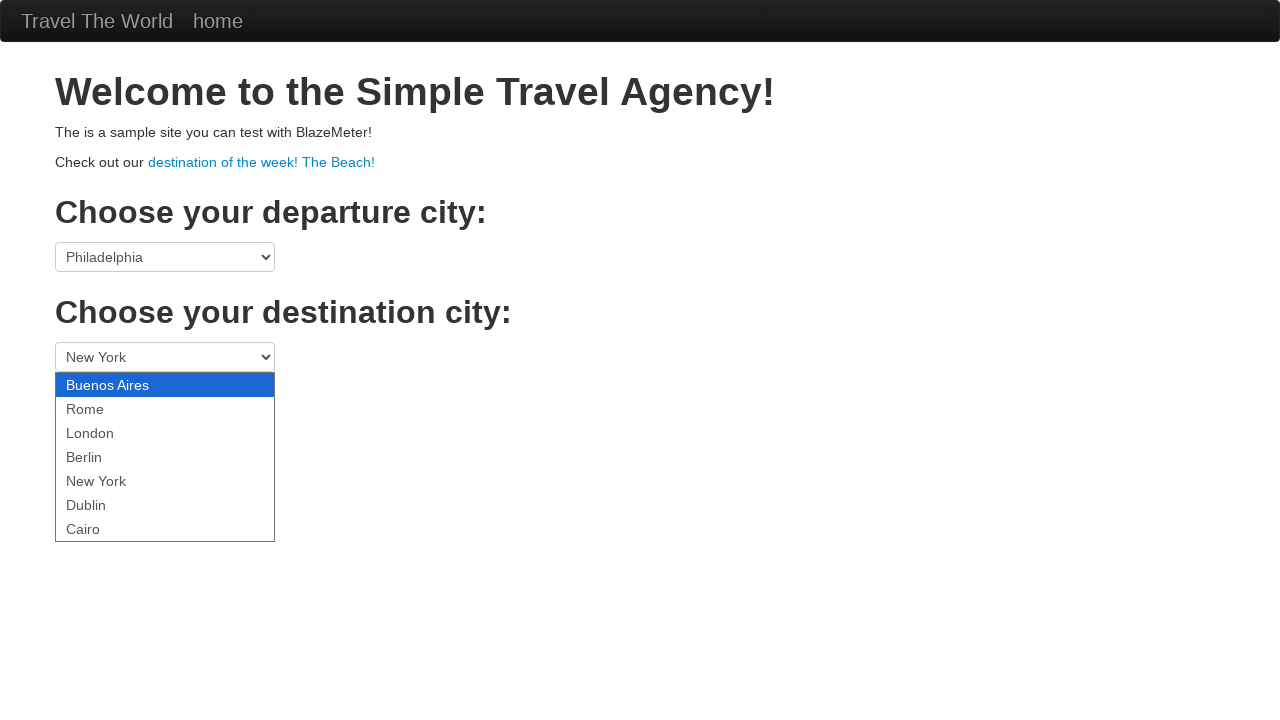

Clicked Find Flights button to search for available flights at (105, 407) on .btn-primary
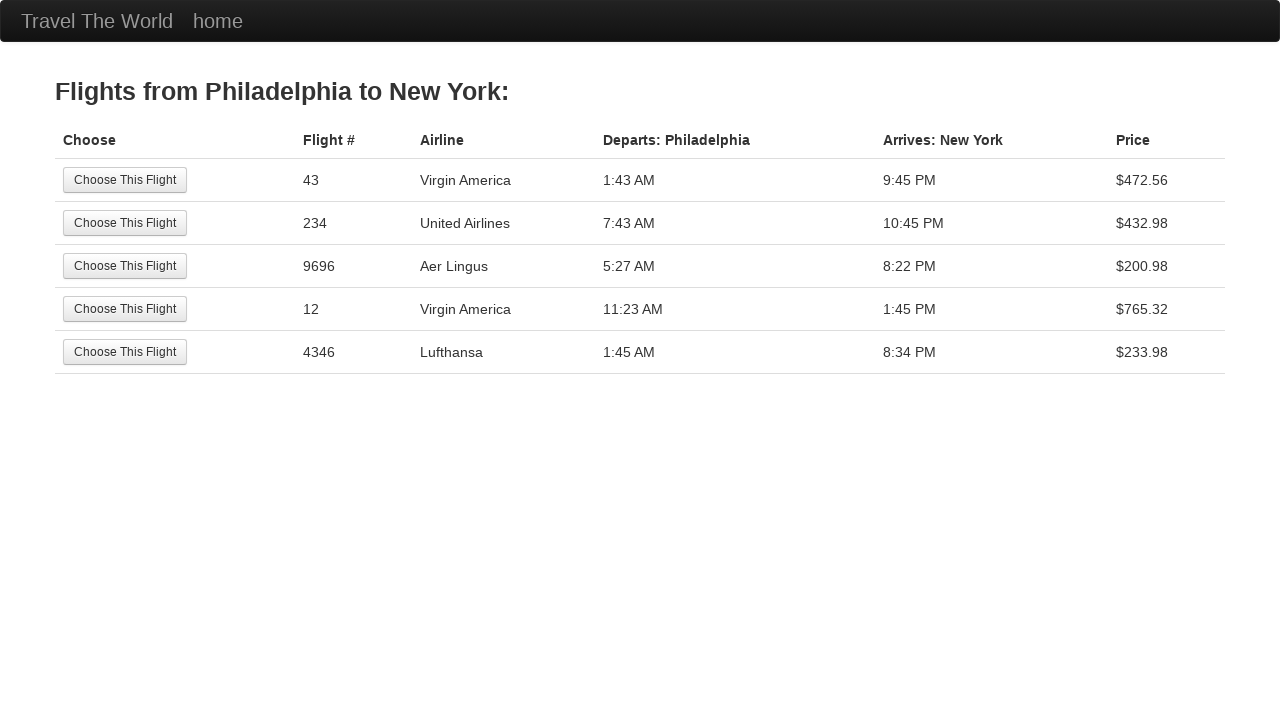

Waited for flights list to load
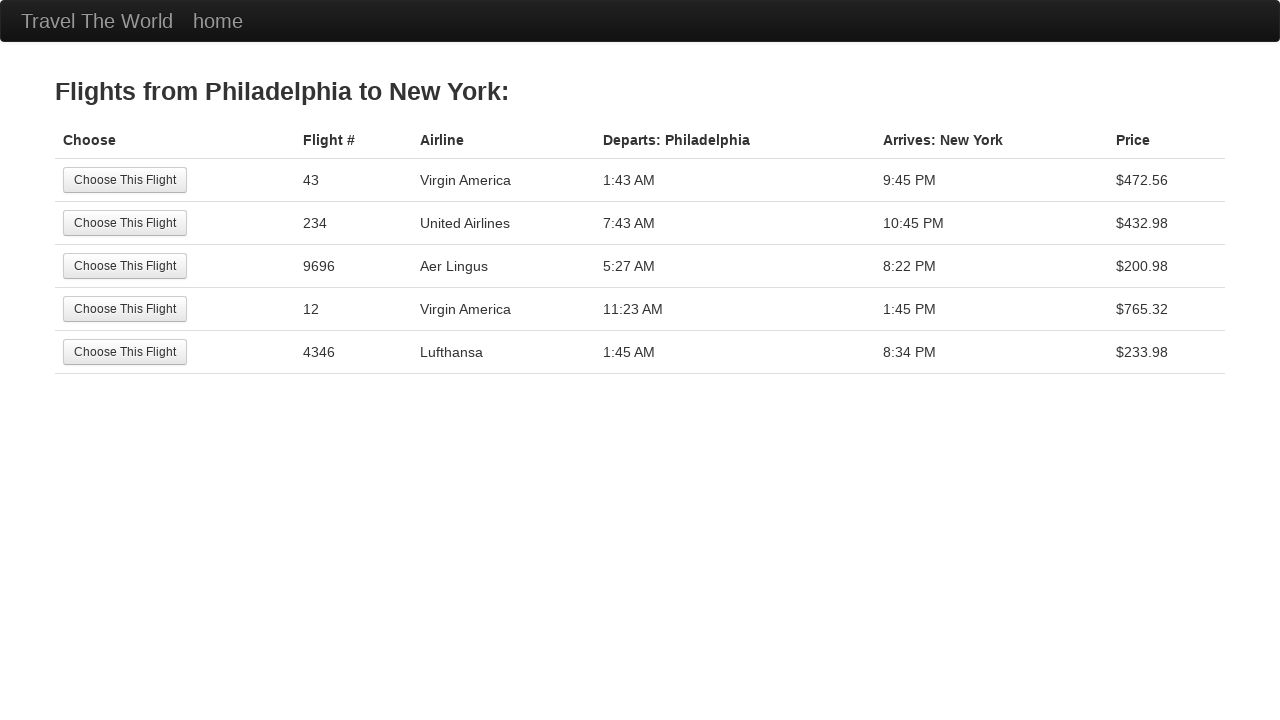

Selected first flight from available options at (125, 180) on tr:nth-child(1) .btn
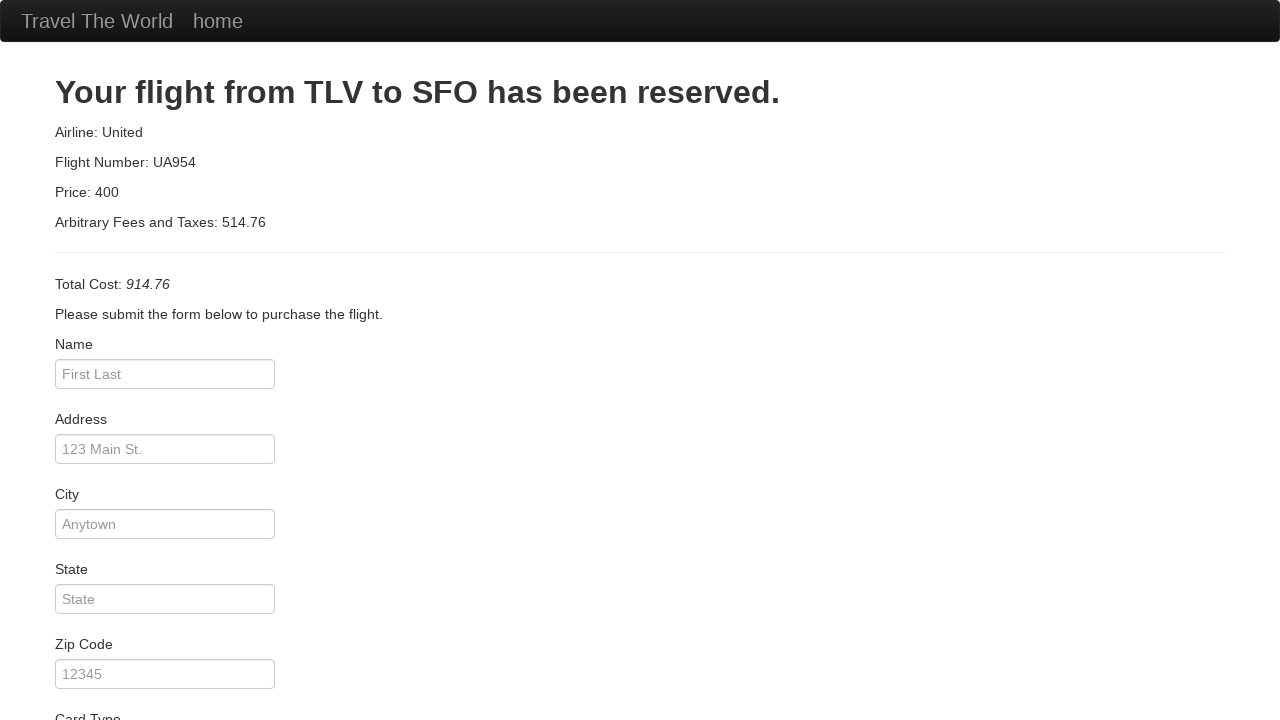

Clicked passenger name input field at (165, 374) on #inputName
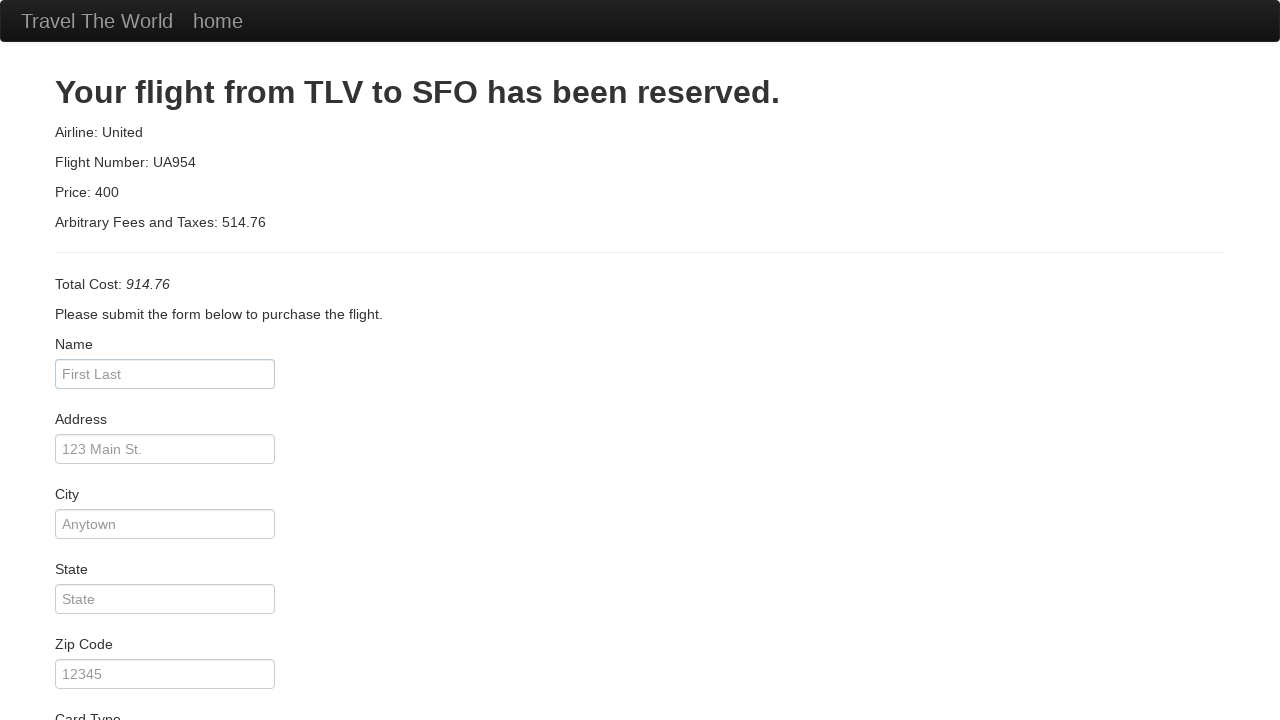

Entered passenger name 'Altimara' on #inputName
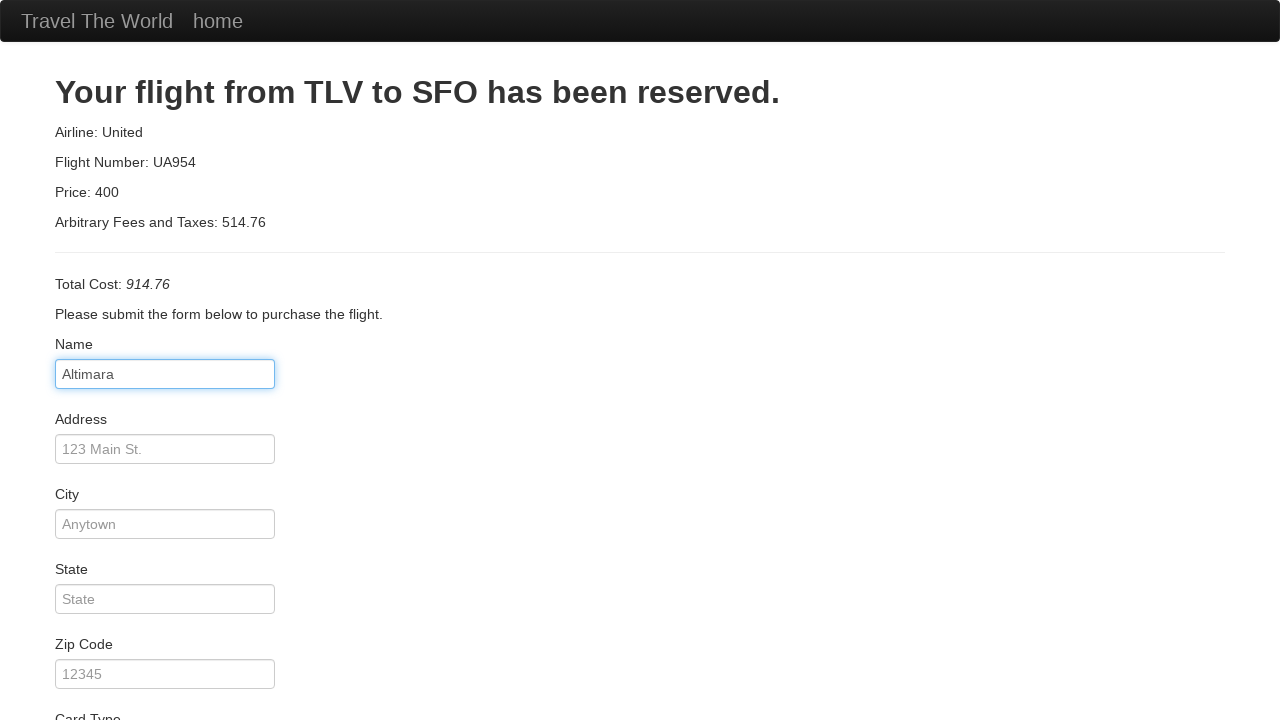

Entered passenger address 'r WVE' on #address
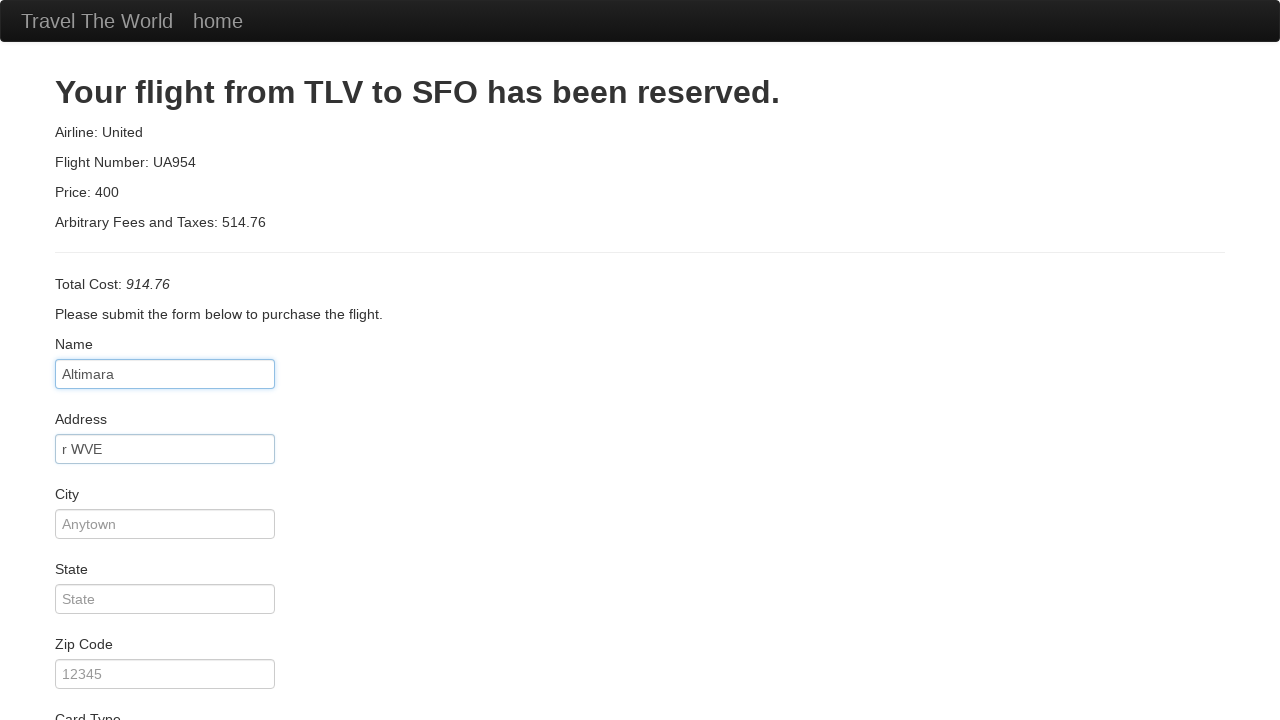

Entered city 'Joinville' on #city
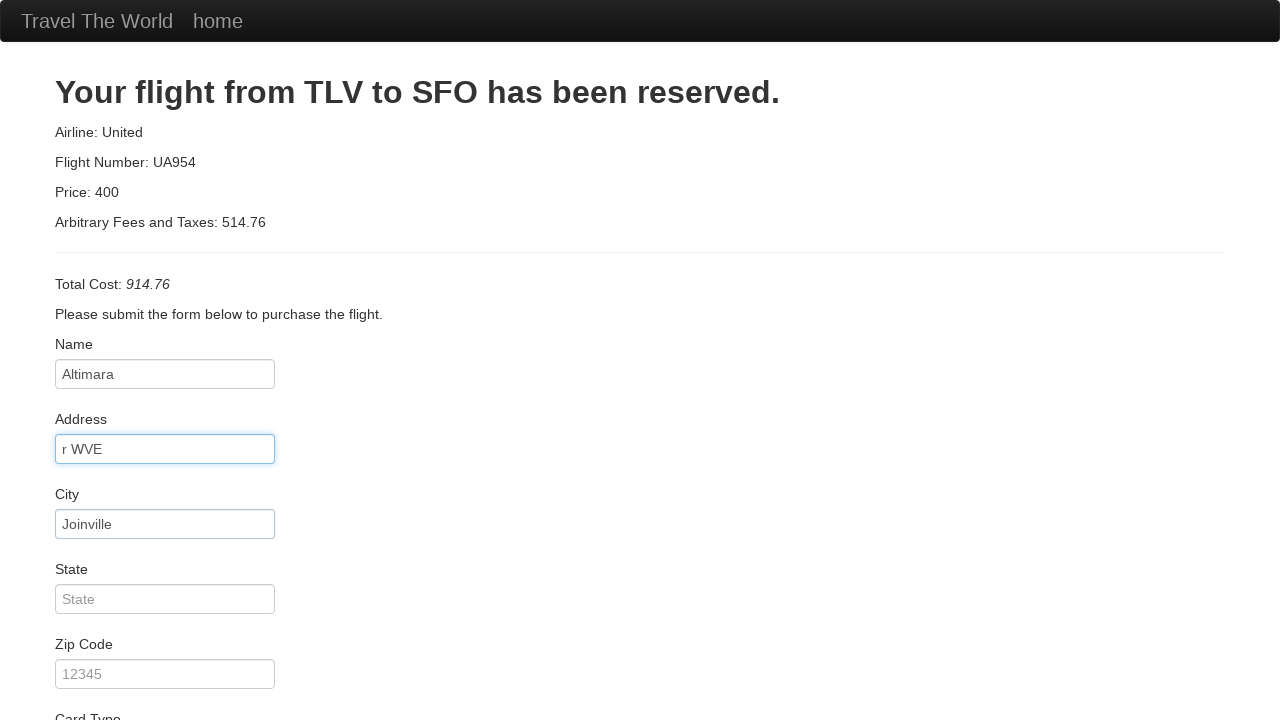

Entered state 'SC' on #state
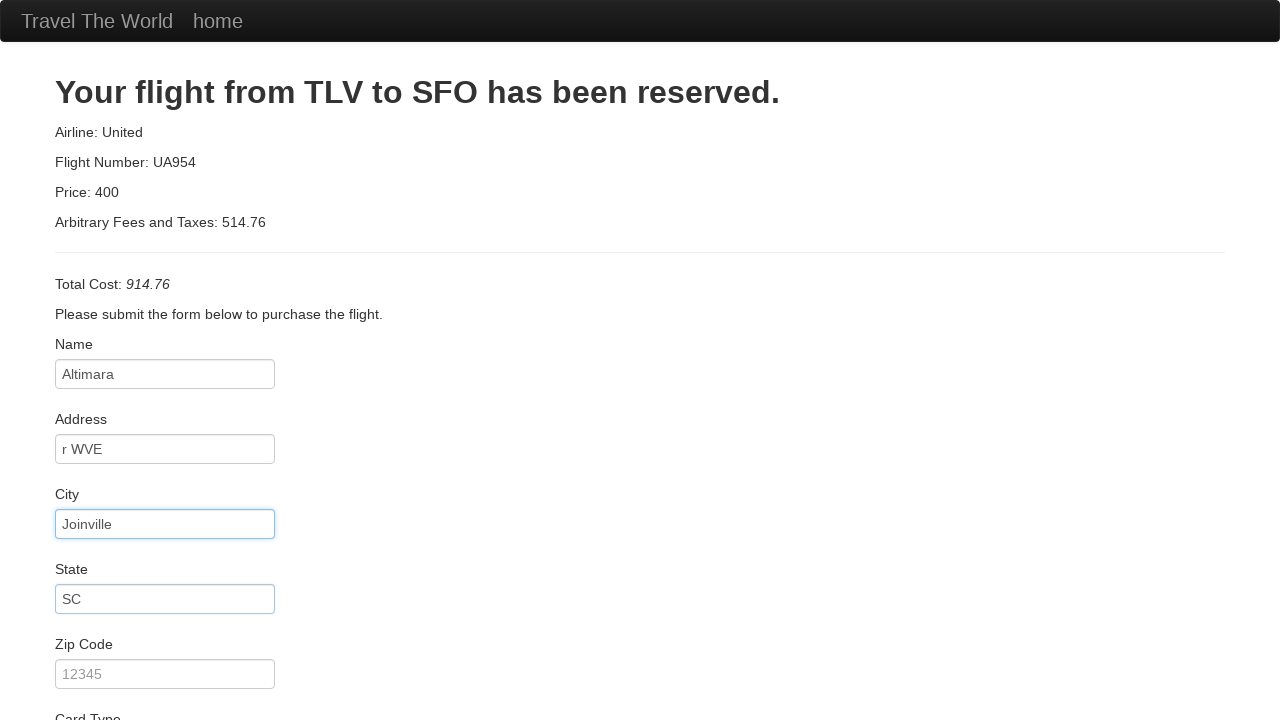

Clicked zip code input field at (165, 674) on #zipCode
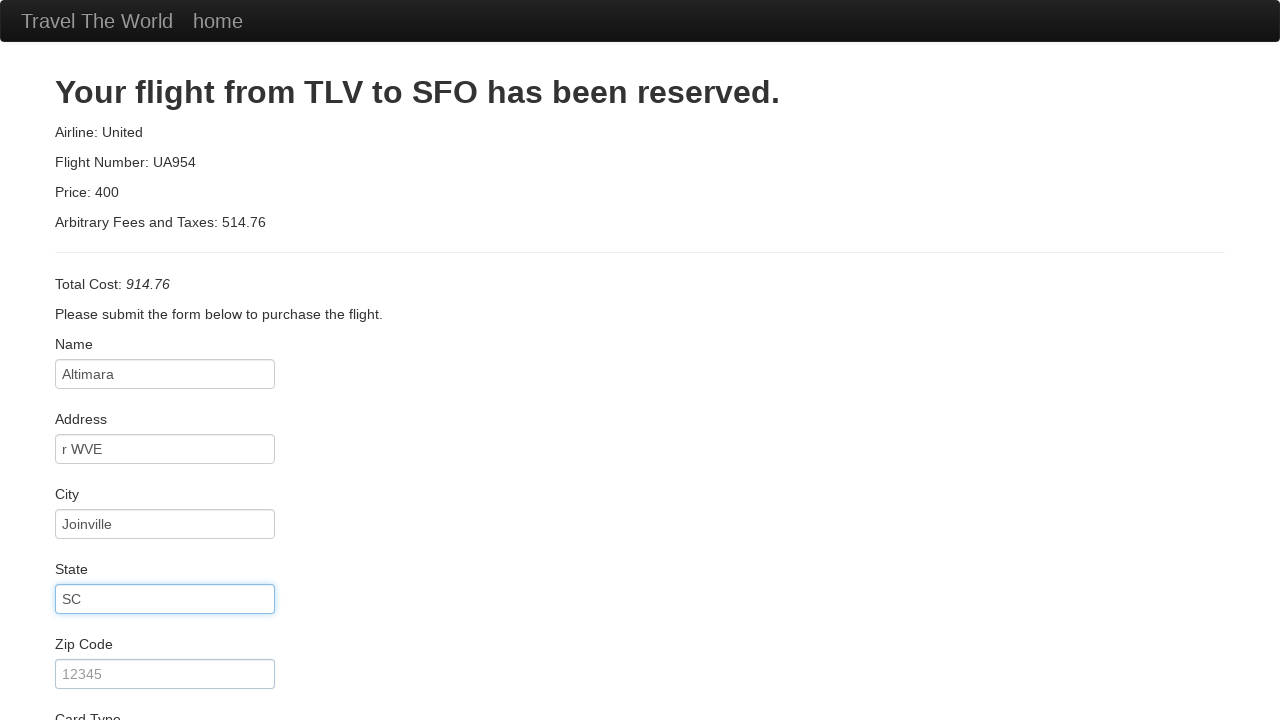

Entered zip code '12345' on #zipCode
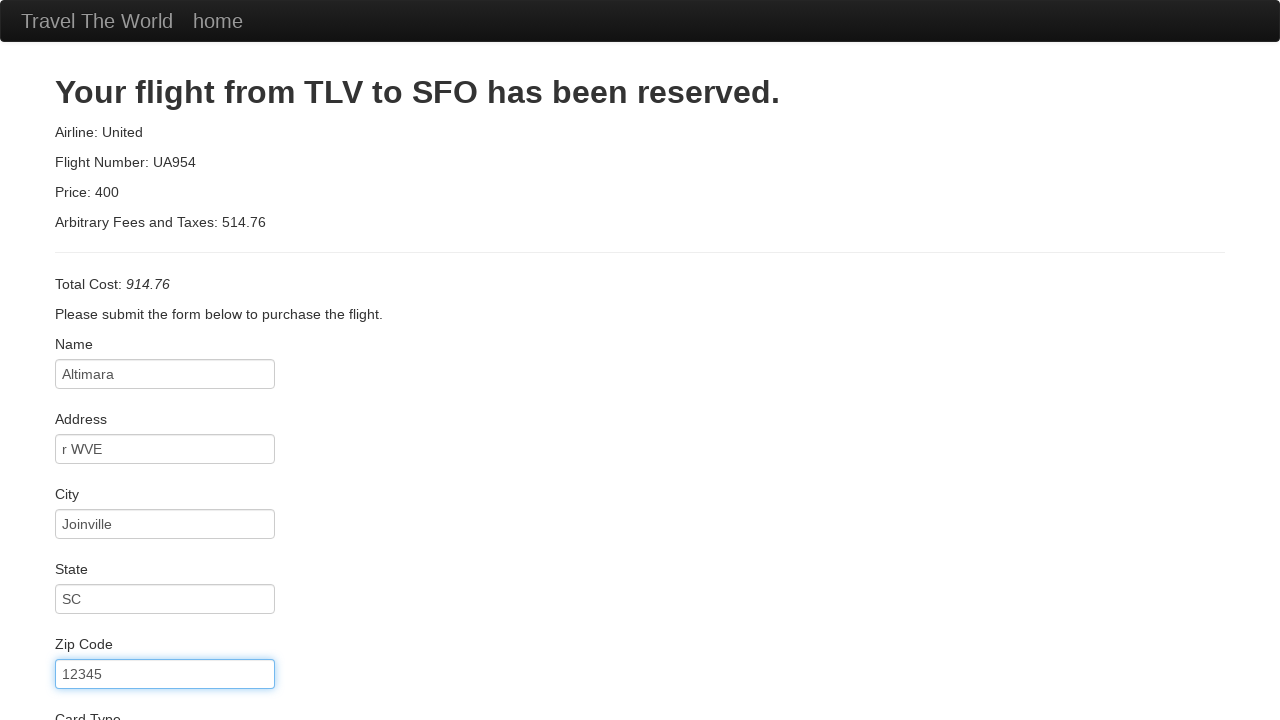

Clicked credit card number input field at (165, 380) on #creditCardNumber
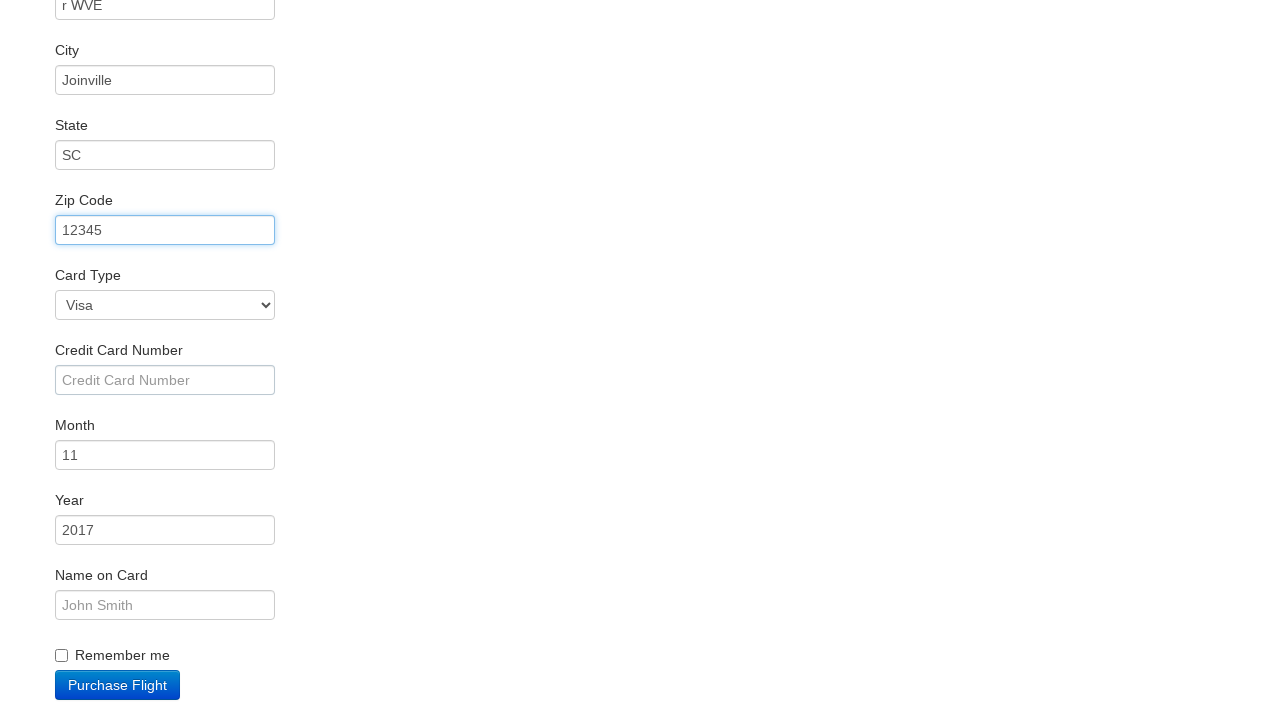

Entered credit card number '123' on #creditCardNumber
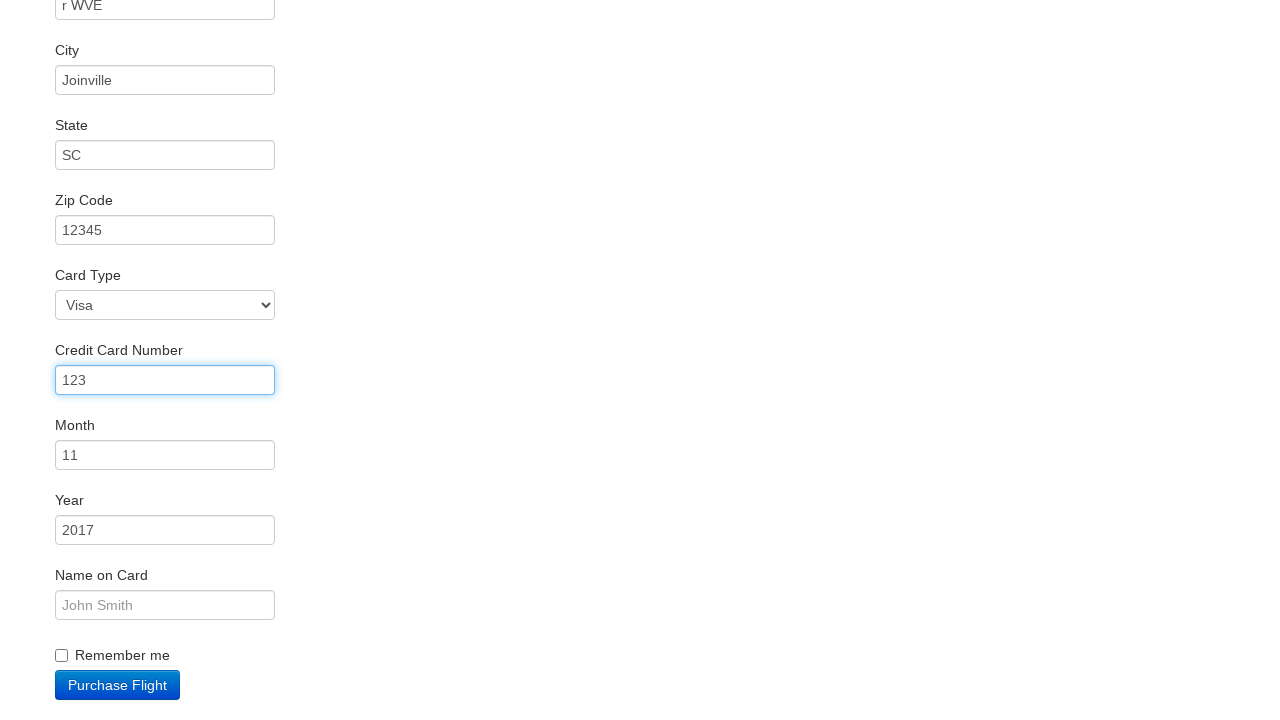

Clicked credit card year input field at (165, 530) on #creditCardYear
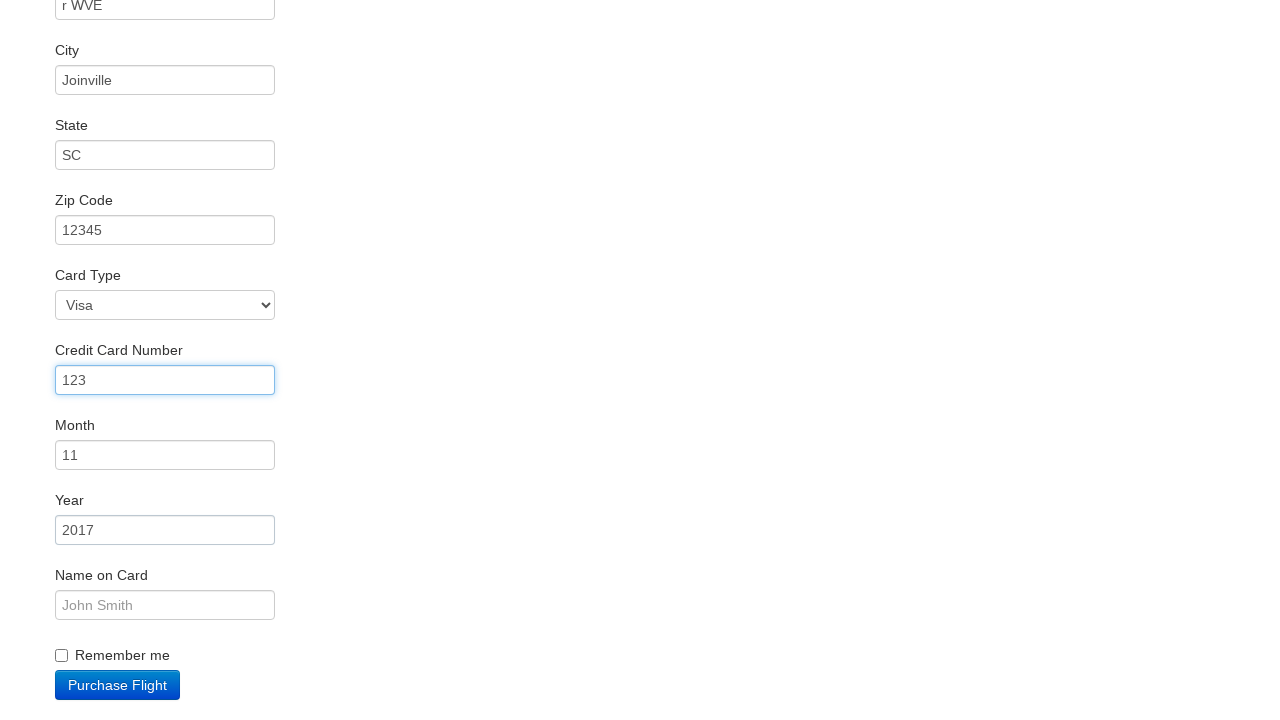

Entered credit card year '2023' on #creditCardYear
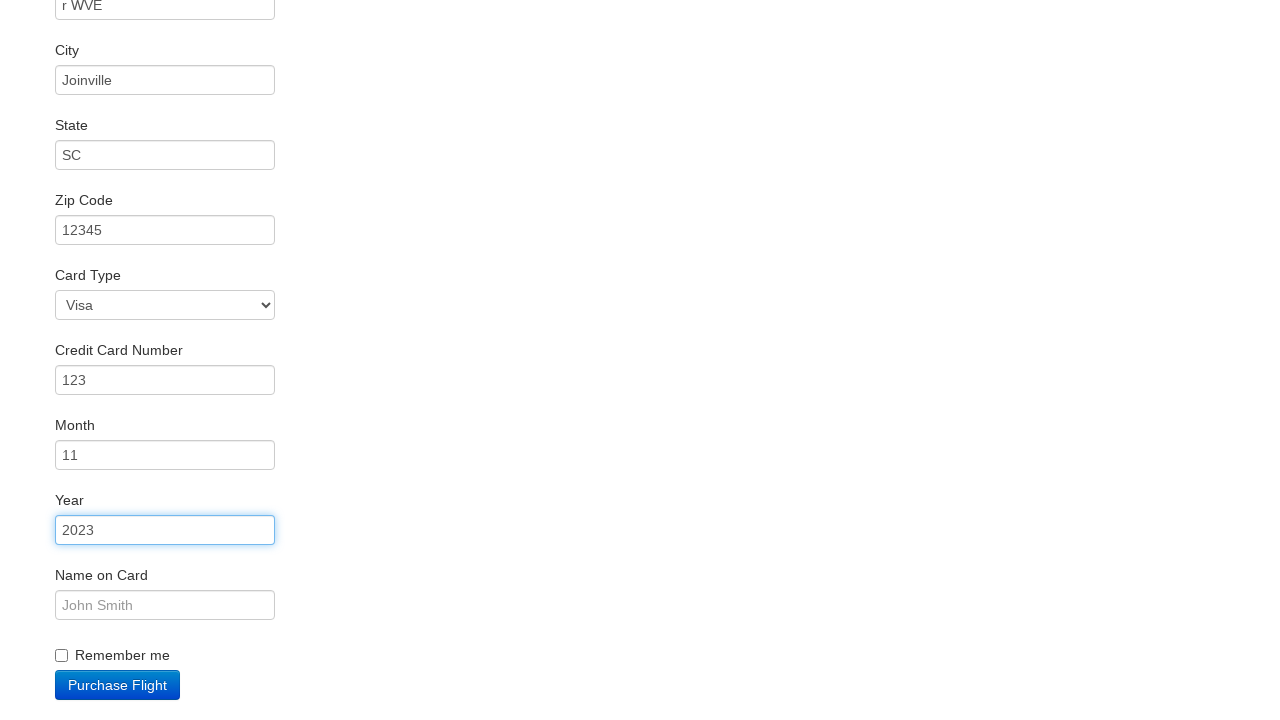

Entered name on card 'alt' on #nameOnCard
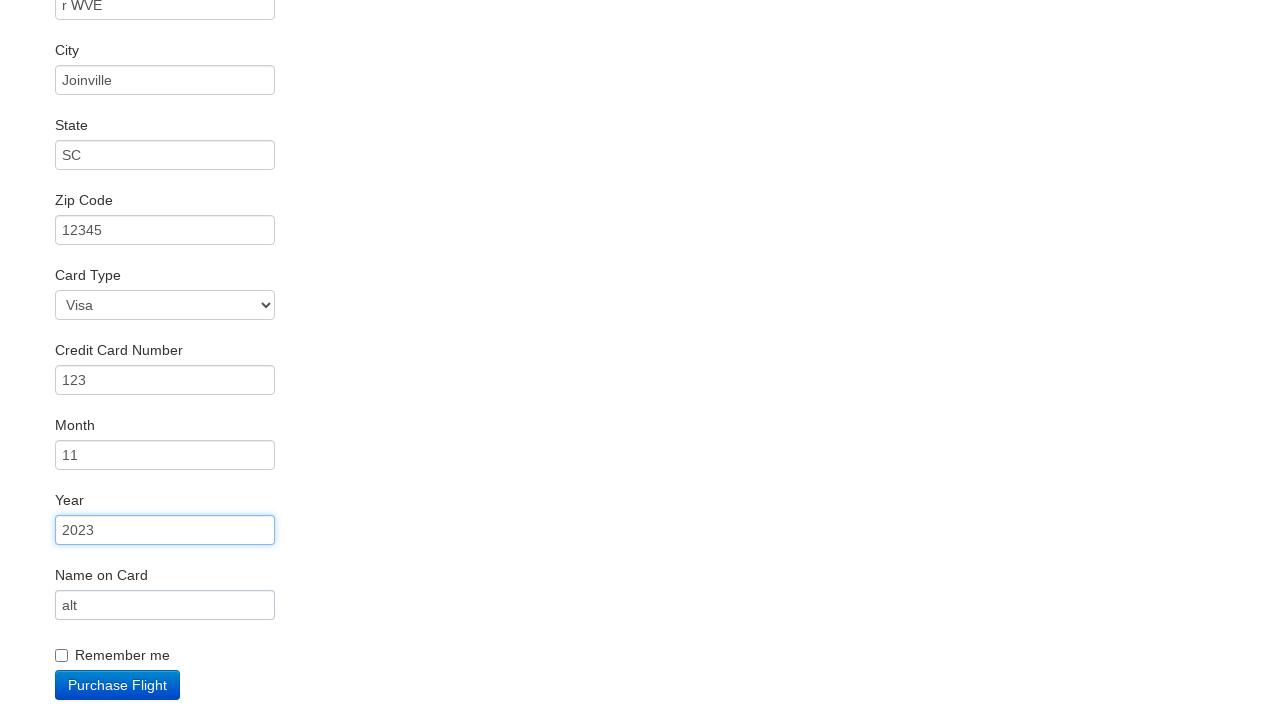

Clicked Purchase Flight button to complete booking at (118, 685) on .btn-primary
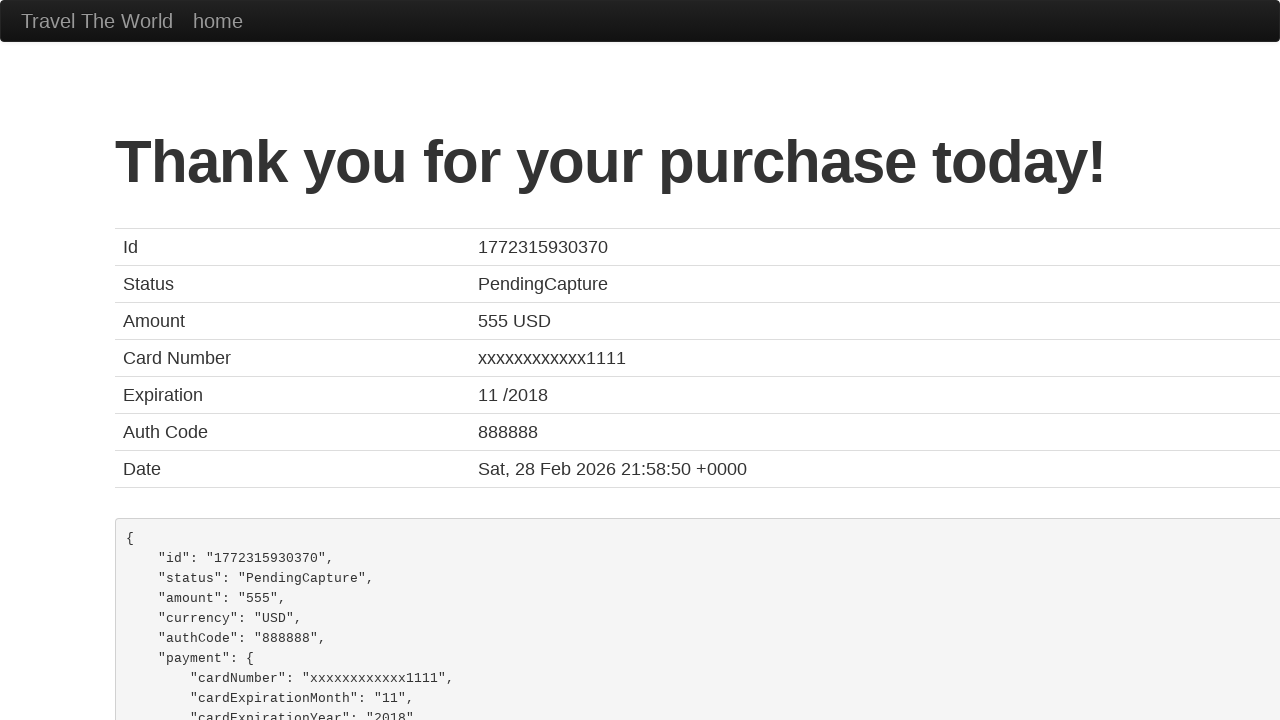

Confirmation page loaded - purchase successful
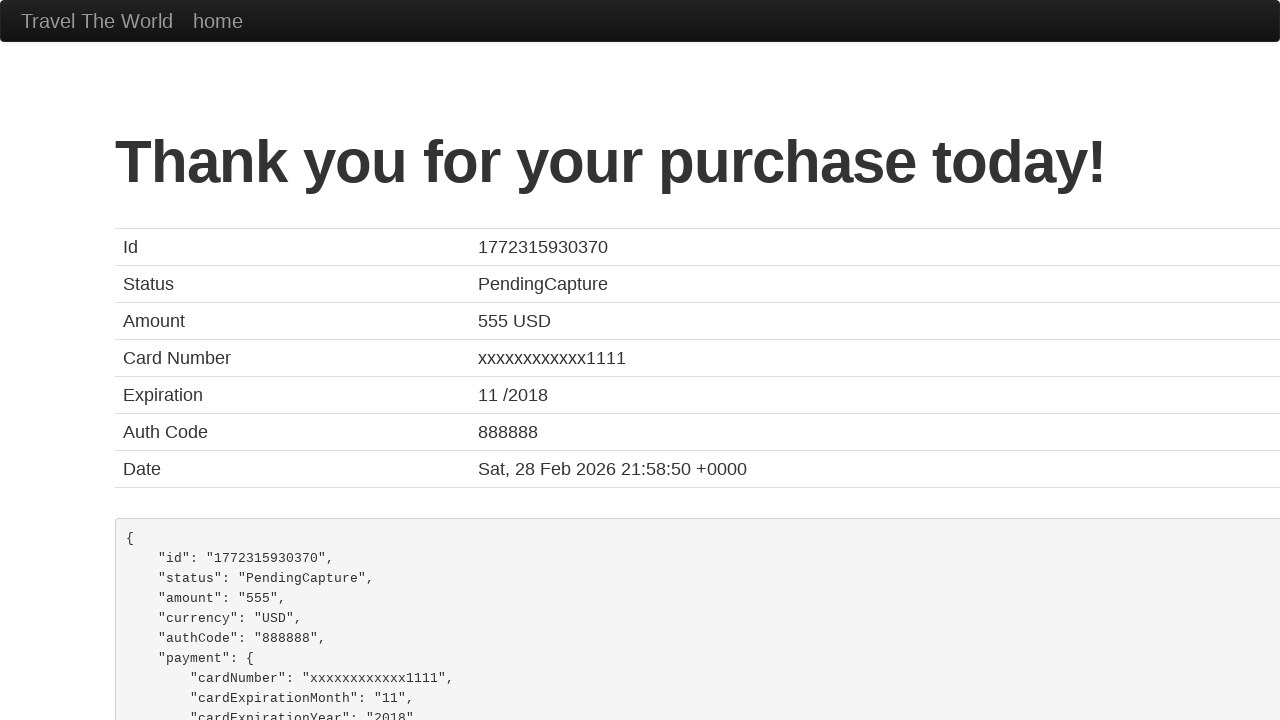

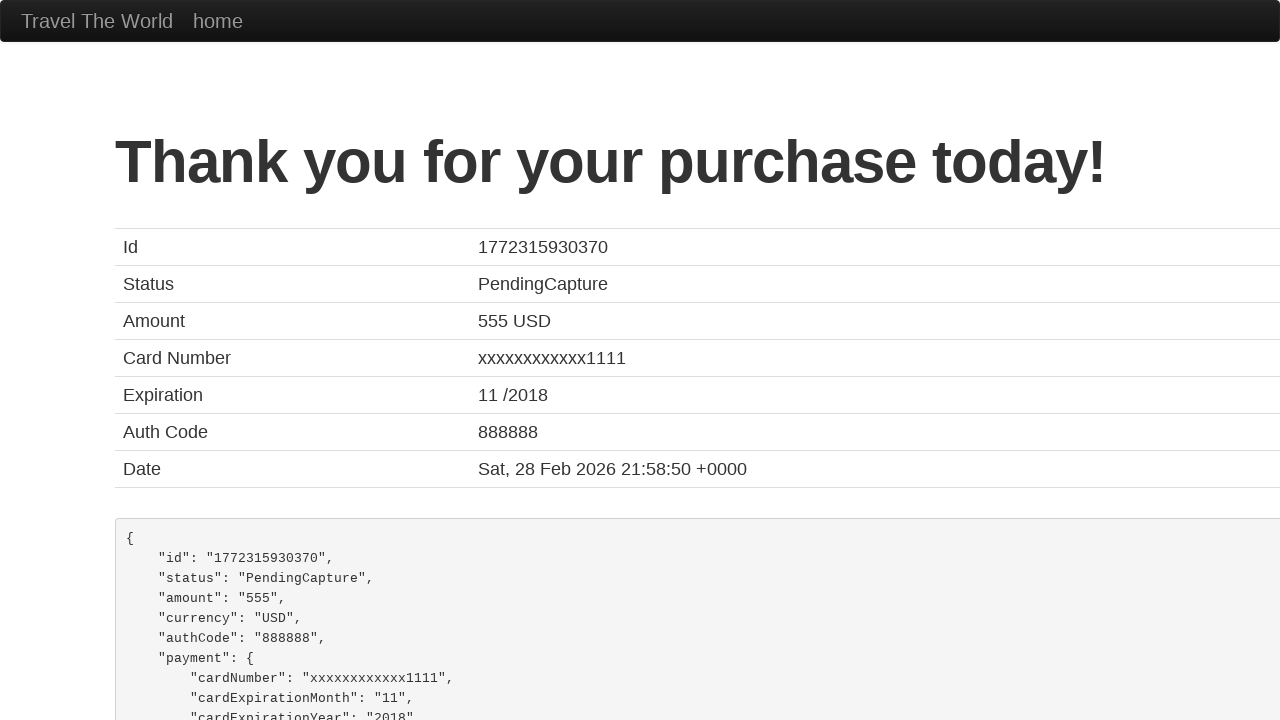